Tests landing page validation by navigating to 10Pearls University, then navigating to saucedemo.com, going back, and refreshing the page

Starting URL: https://10pearlsuniversity.org/

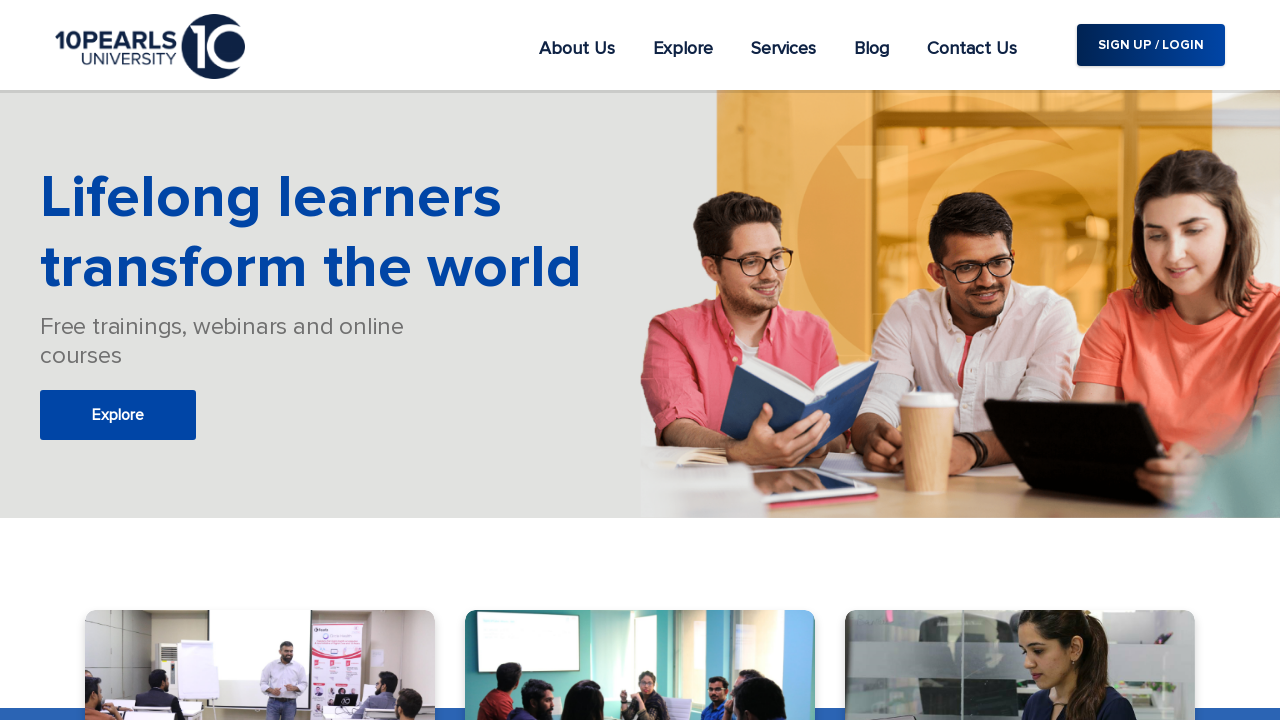

Verified page title is 'Home - 10PEARLS University'
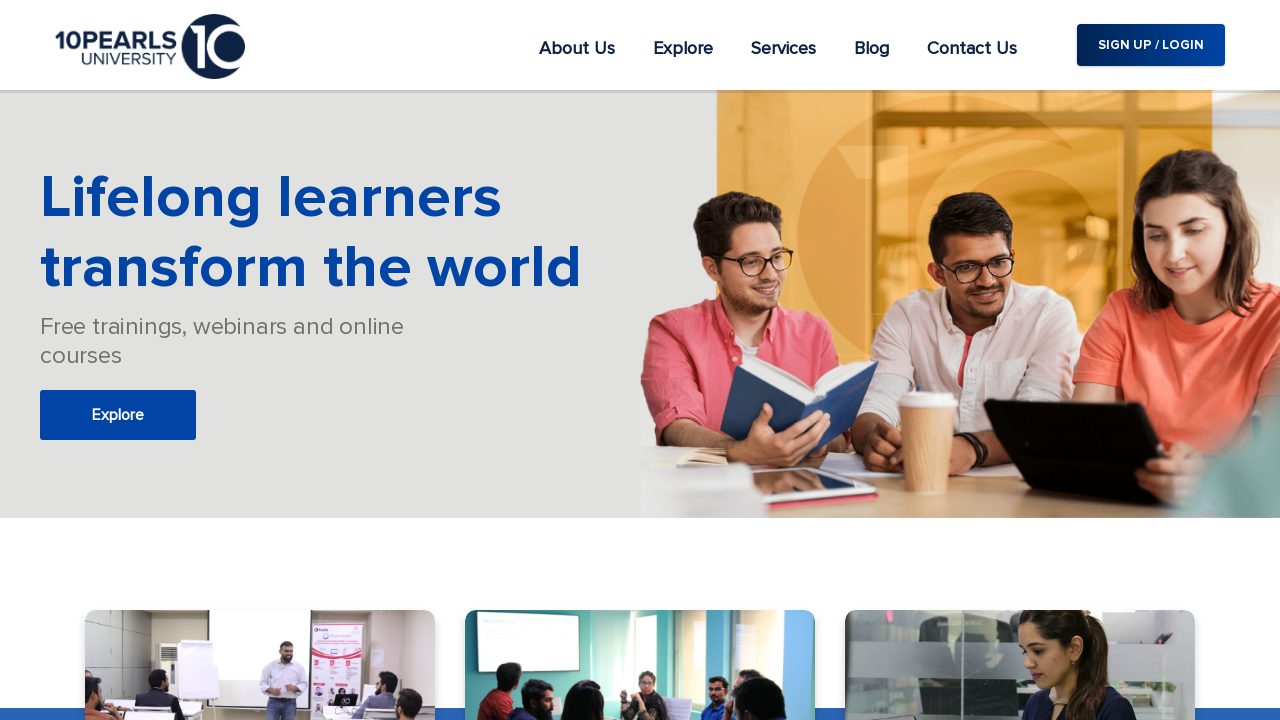

Navigated to https://saucedemo.com/
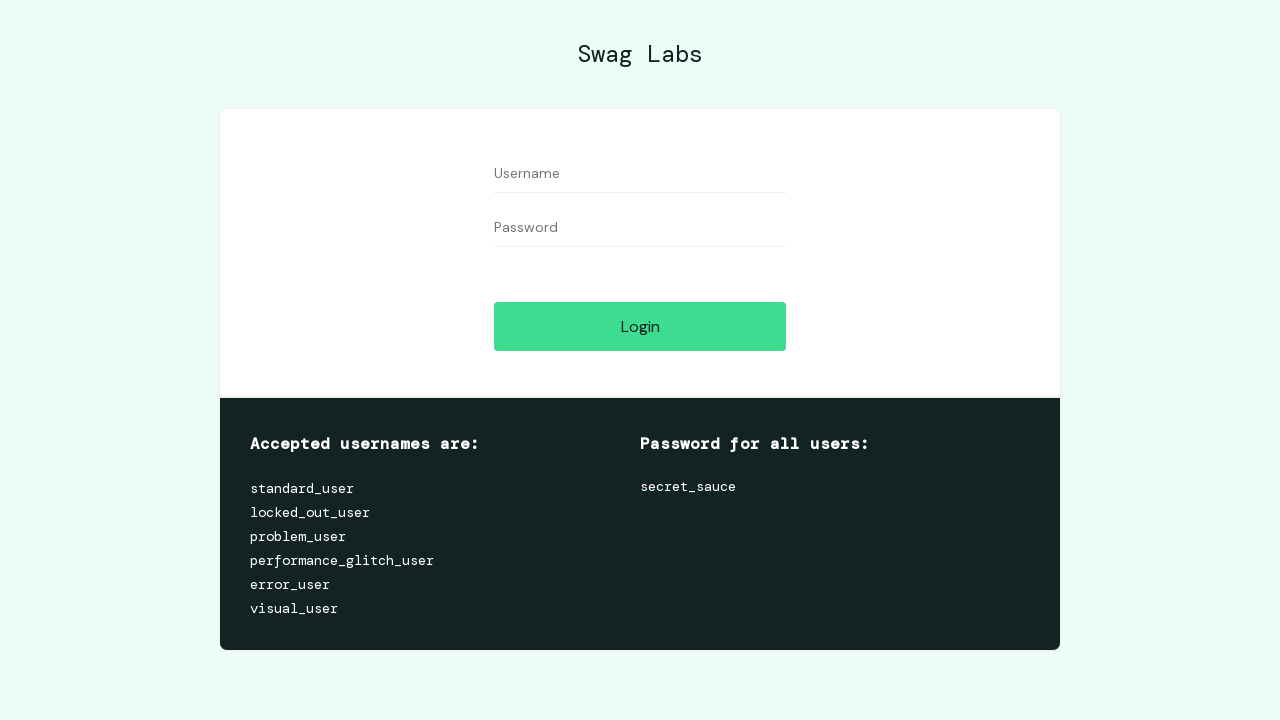

Navigated back to previous page (10Pearls University)
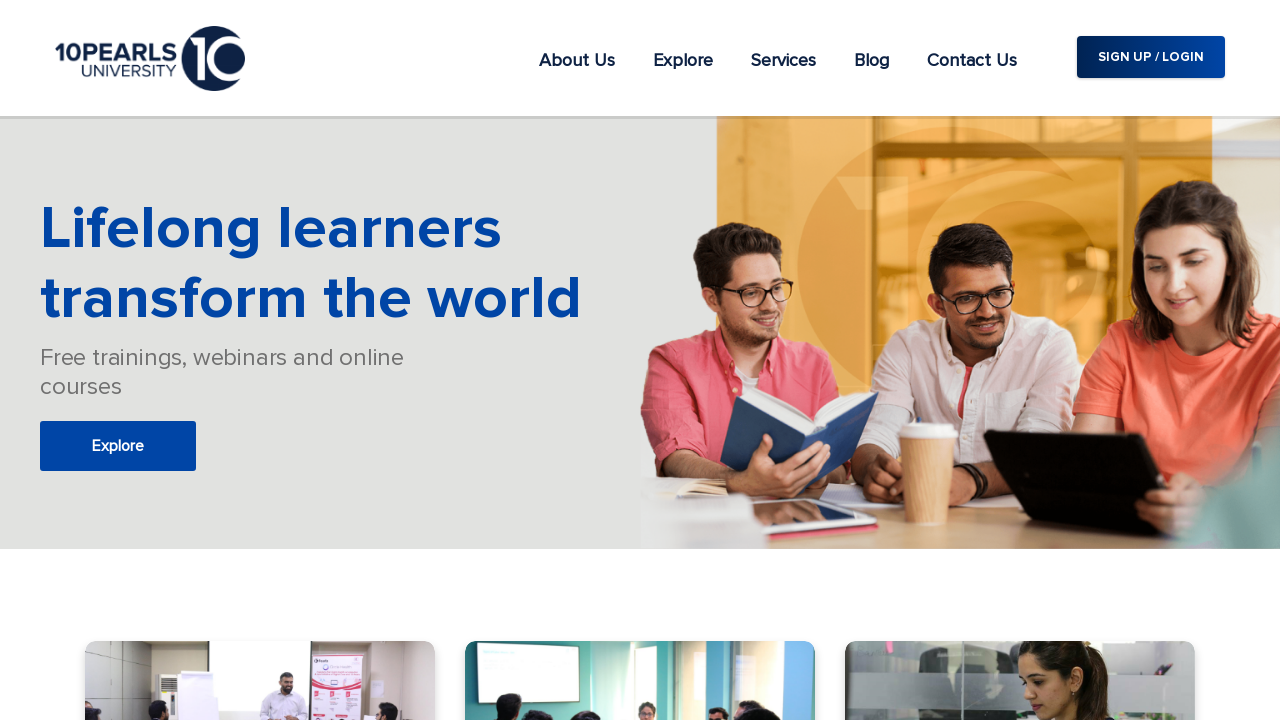

Refreshed the current page
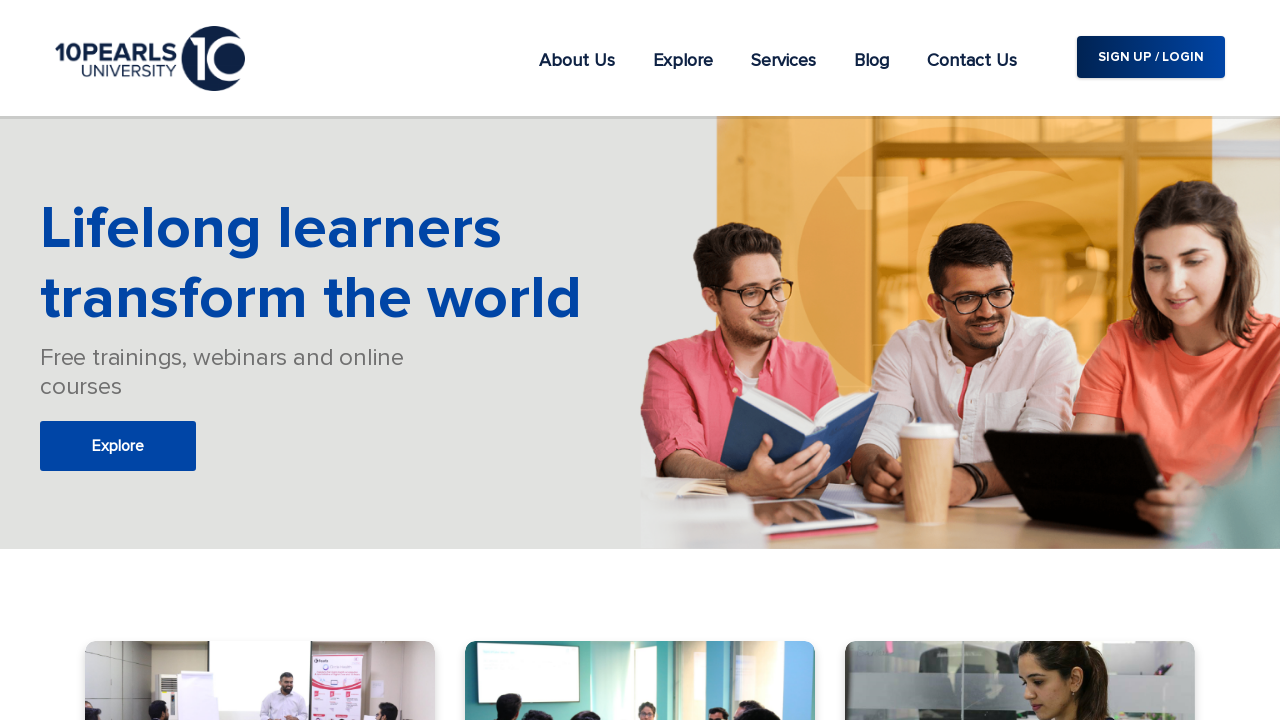

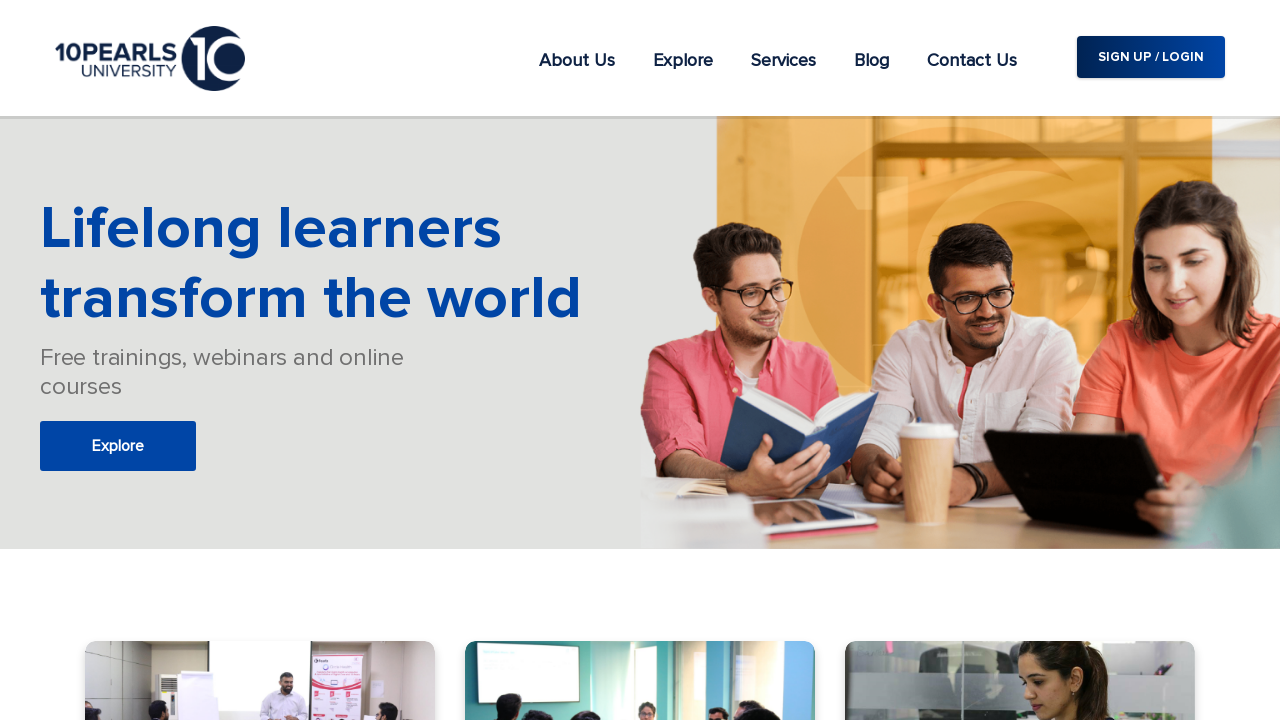